Clicks on the Paraglider Kit FireFly product from the product listing page

Starting URL: https://ctomsinc.com/collections/high-angle-aviation-equipment/high-angle-aviation-equipment-kits_firefly-kits

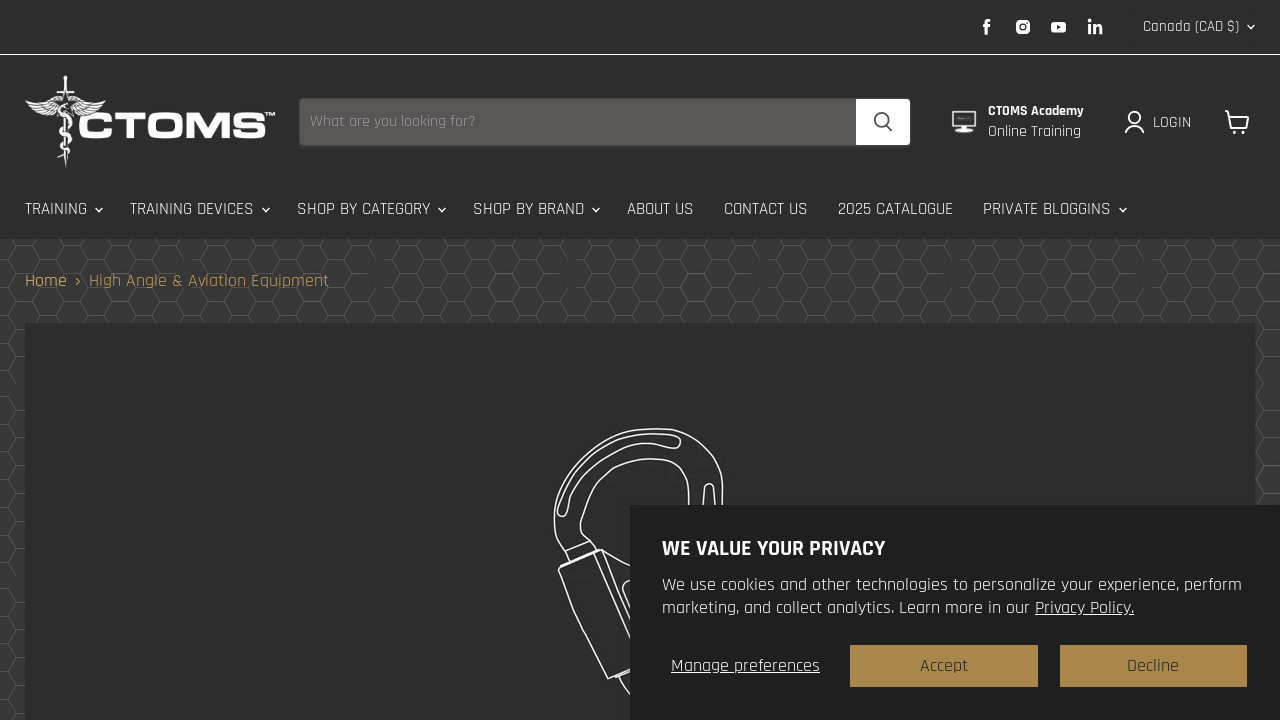

Located Paraglider Kit FireFly product link
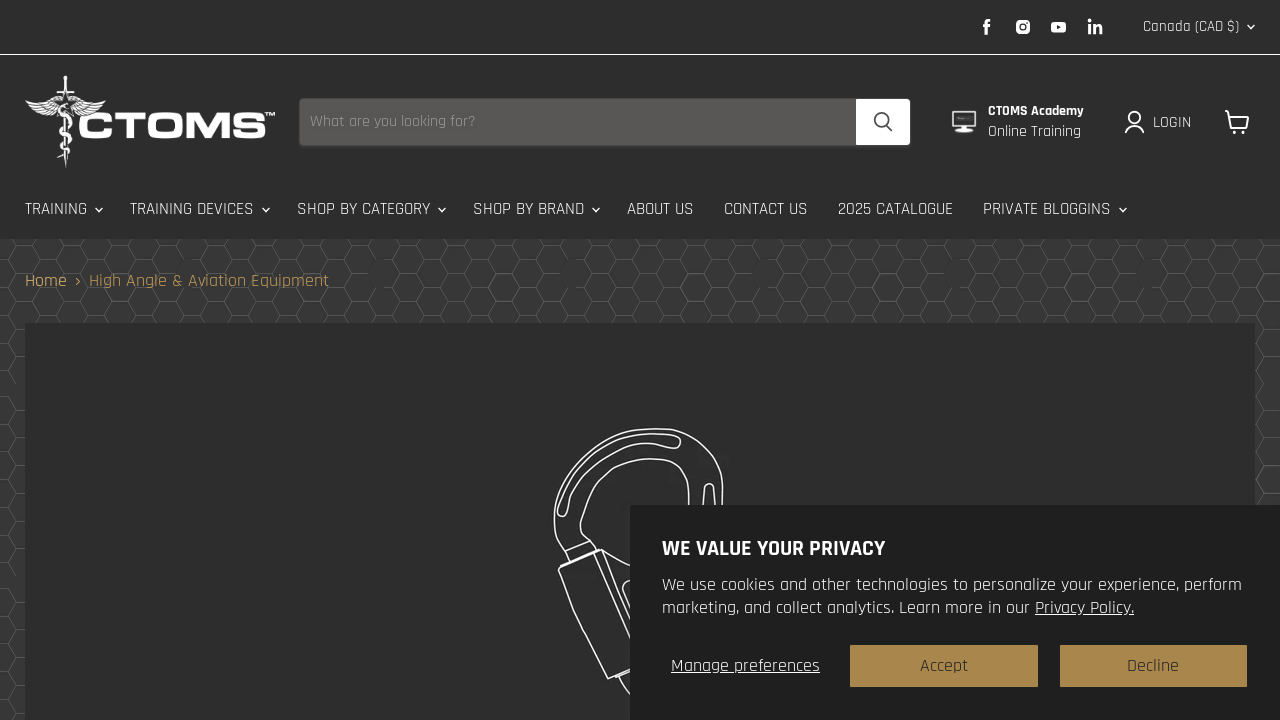

Paraglider Kit FireFly product link became visible
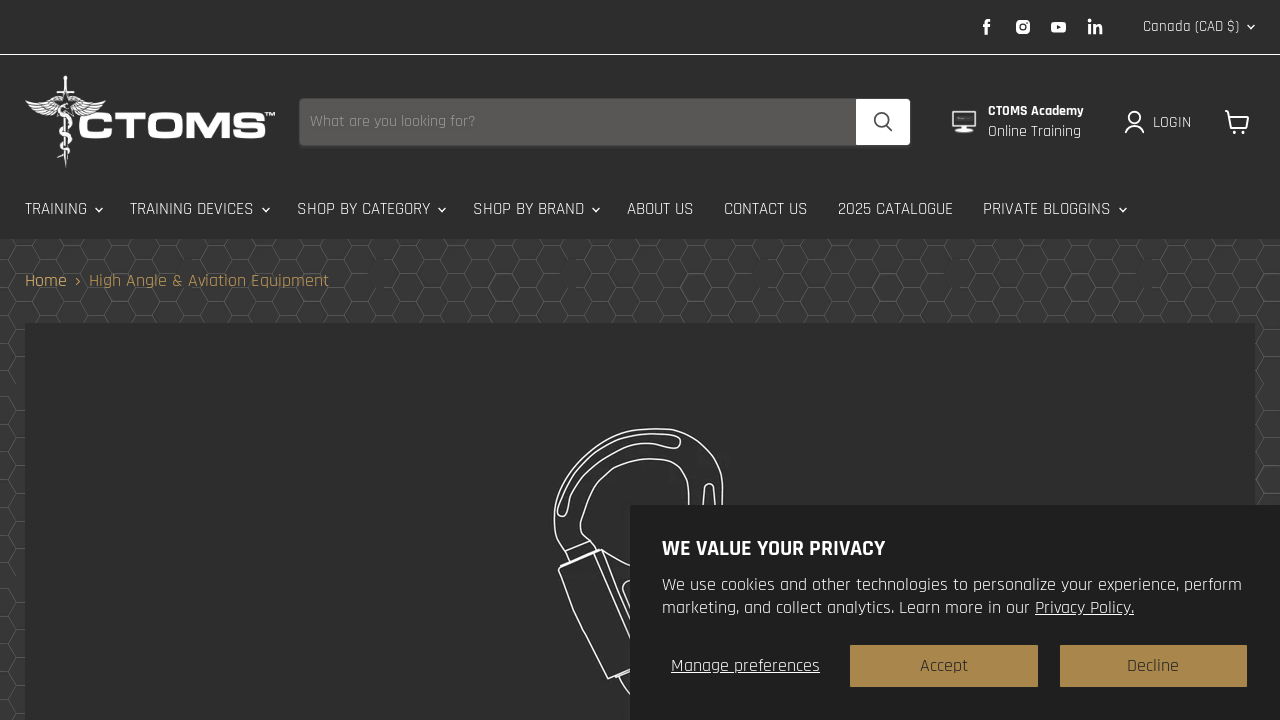

Clicked on Paraglider Kit FireFly product link at (341, 360) on internal:role=link[name="Paraglider Kit, FireFly Kit"i]
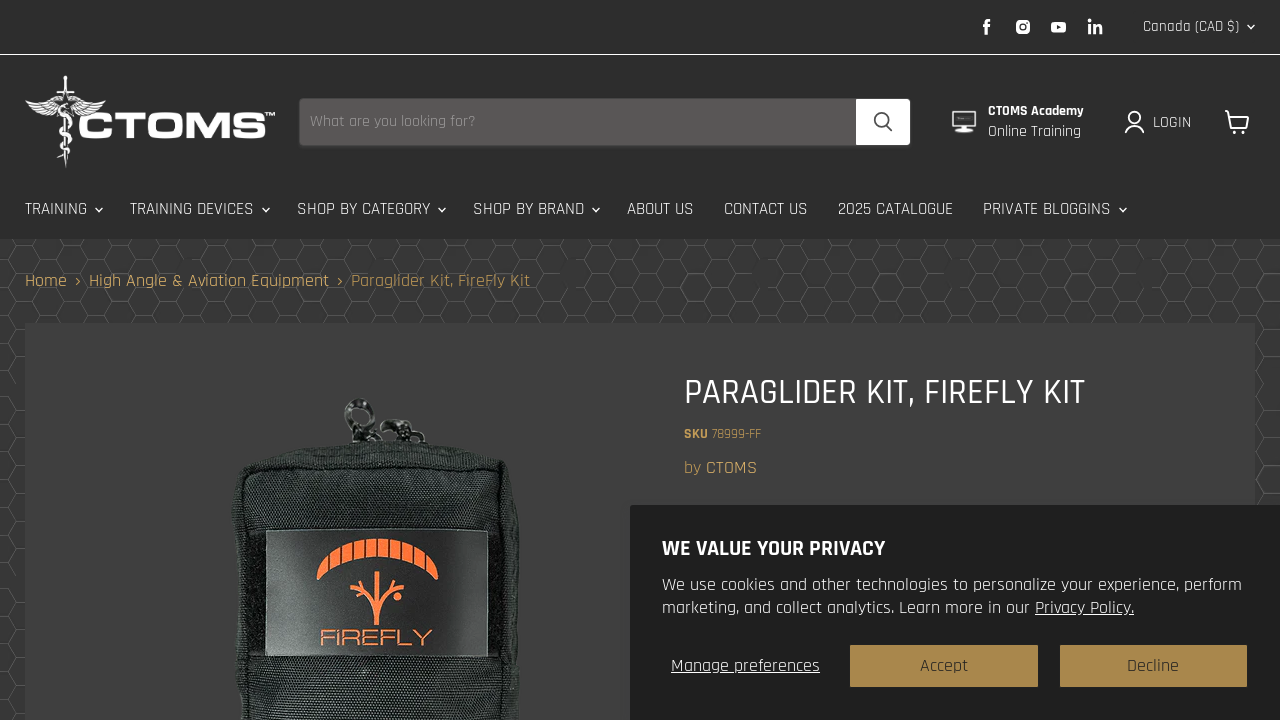

Product page loaded successfully (networkidle state reached)
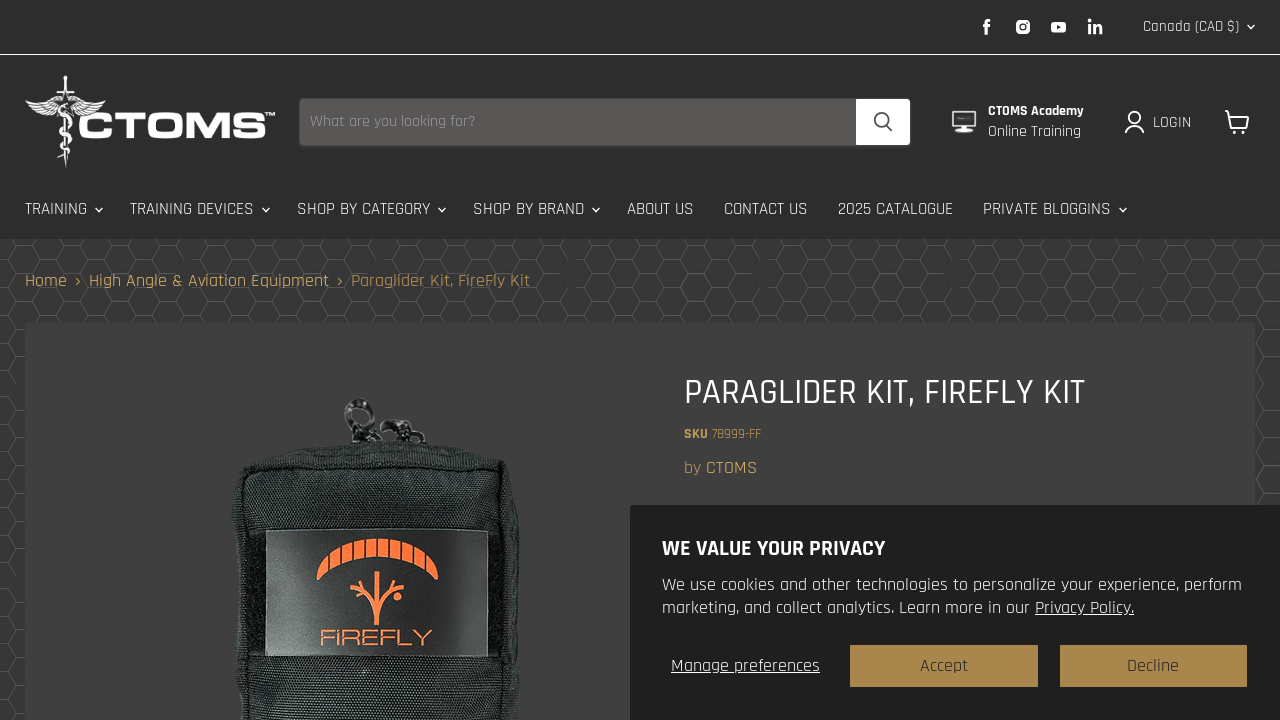

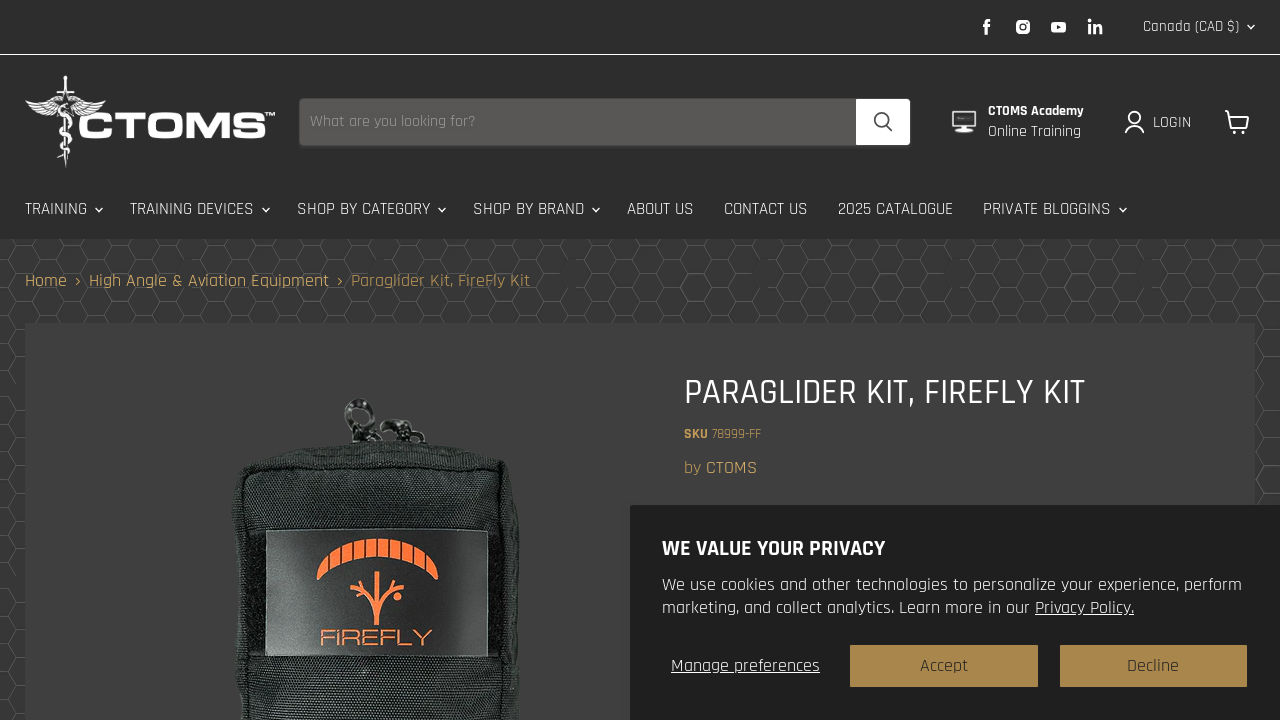